Tests clicking through all links in a specific link list section, clicking each link and navigating back to the main page

Starting URL: http://omayo.blogspot.com/

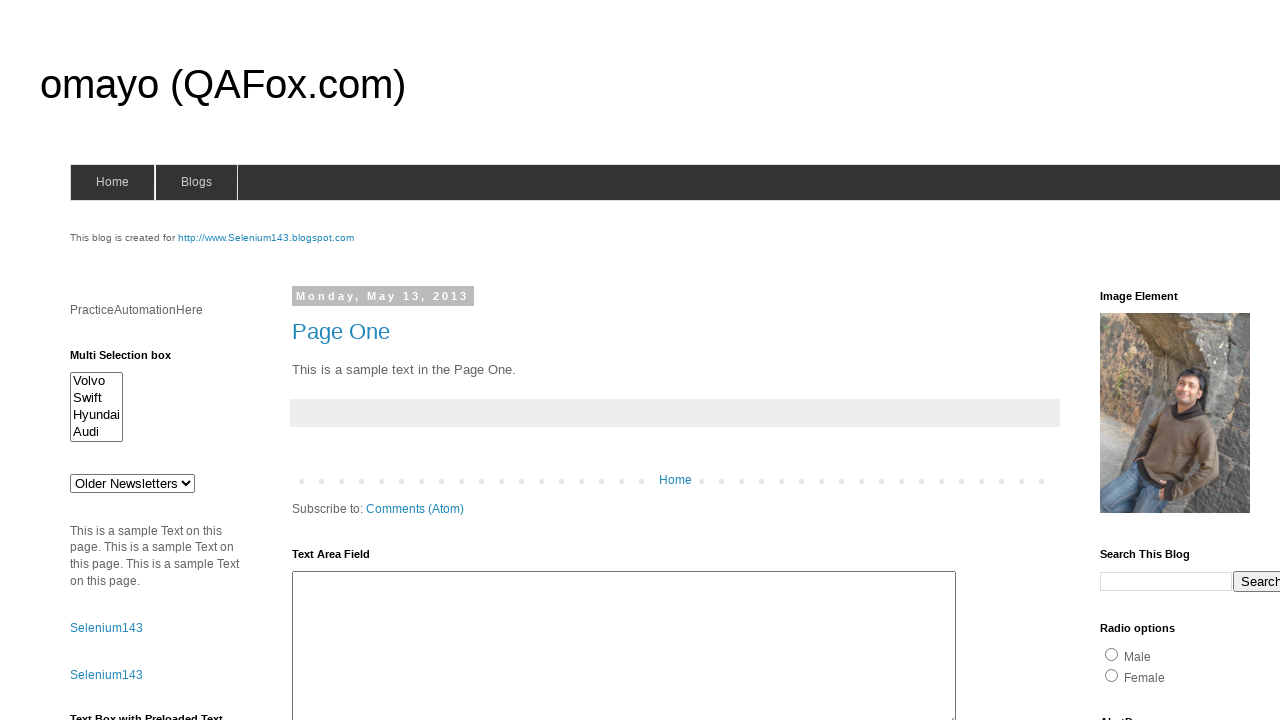

Set viewport size to 1920x1080
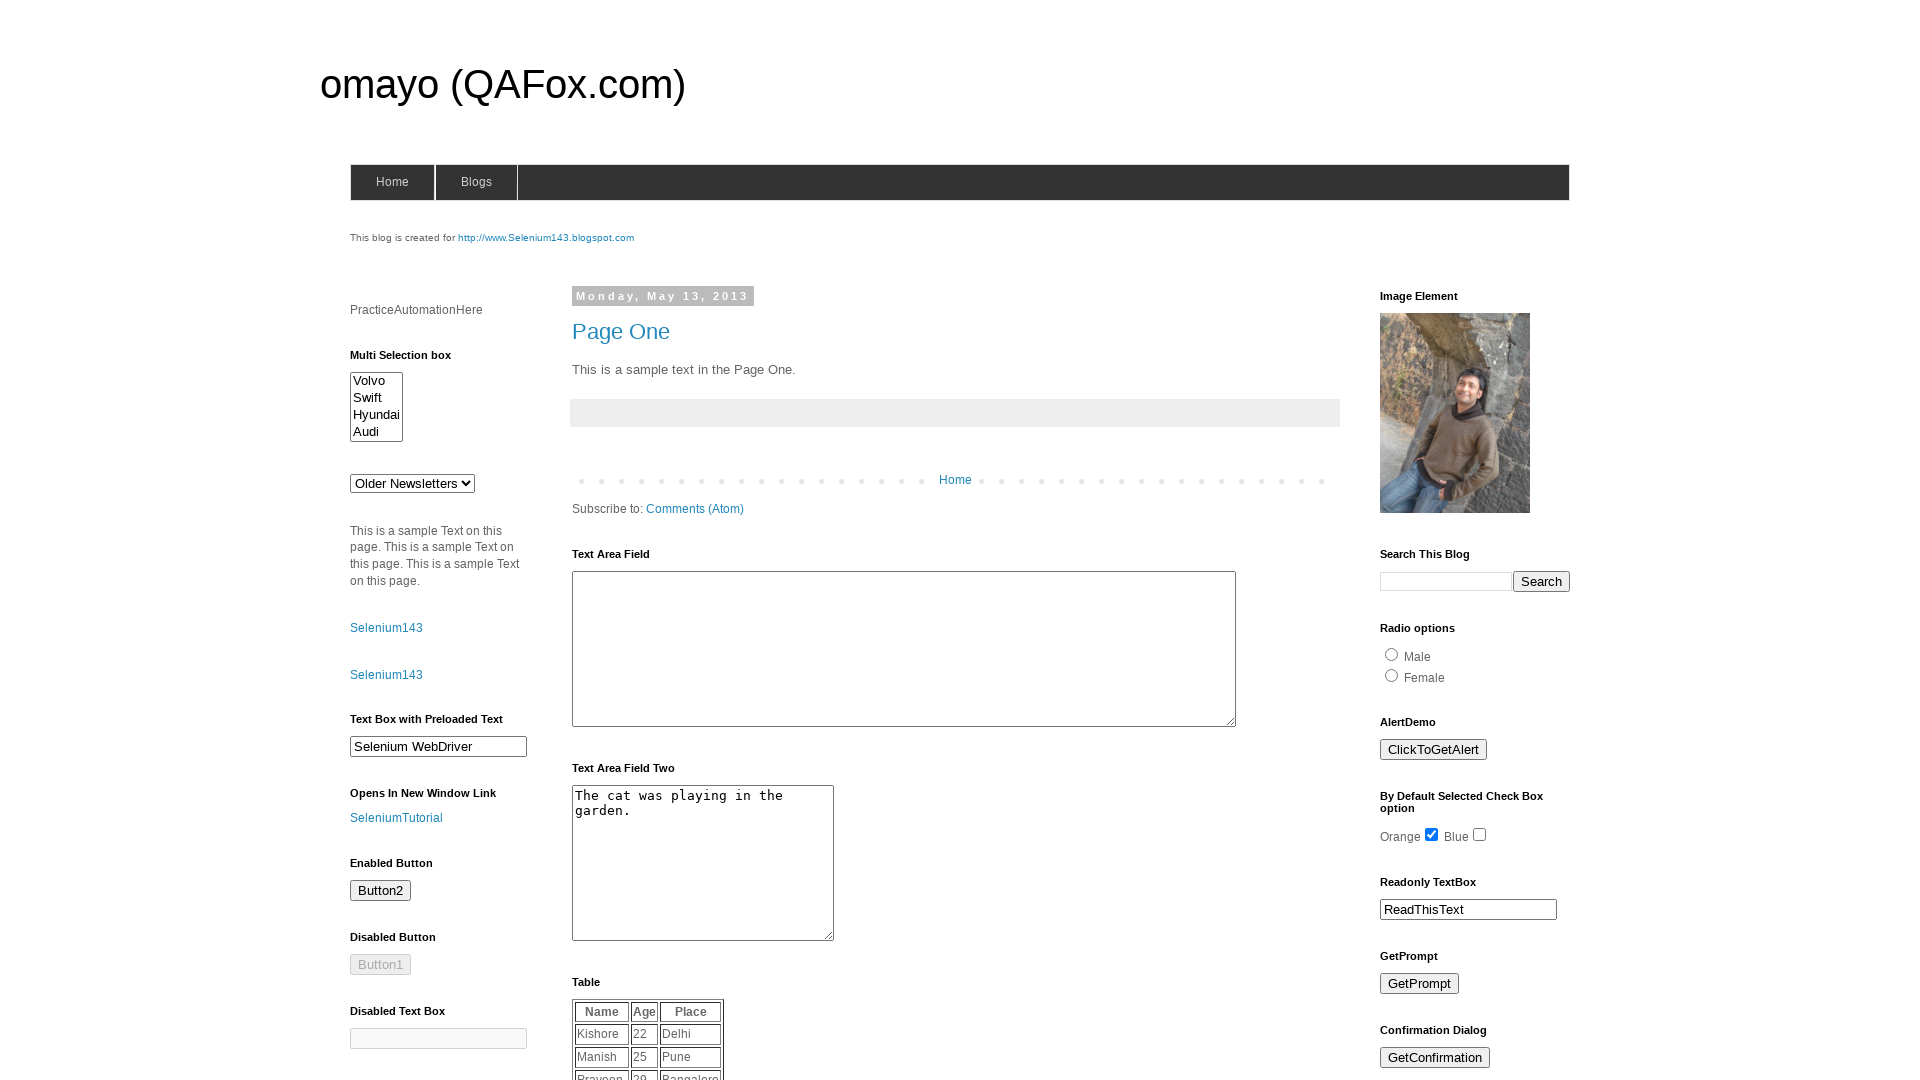

Located all links in LinkList1 section
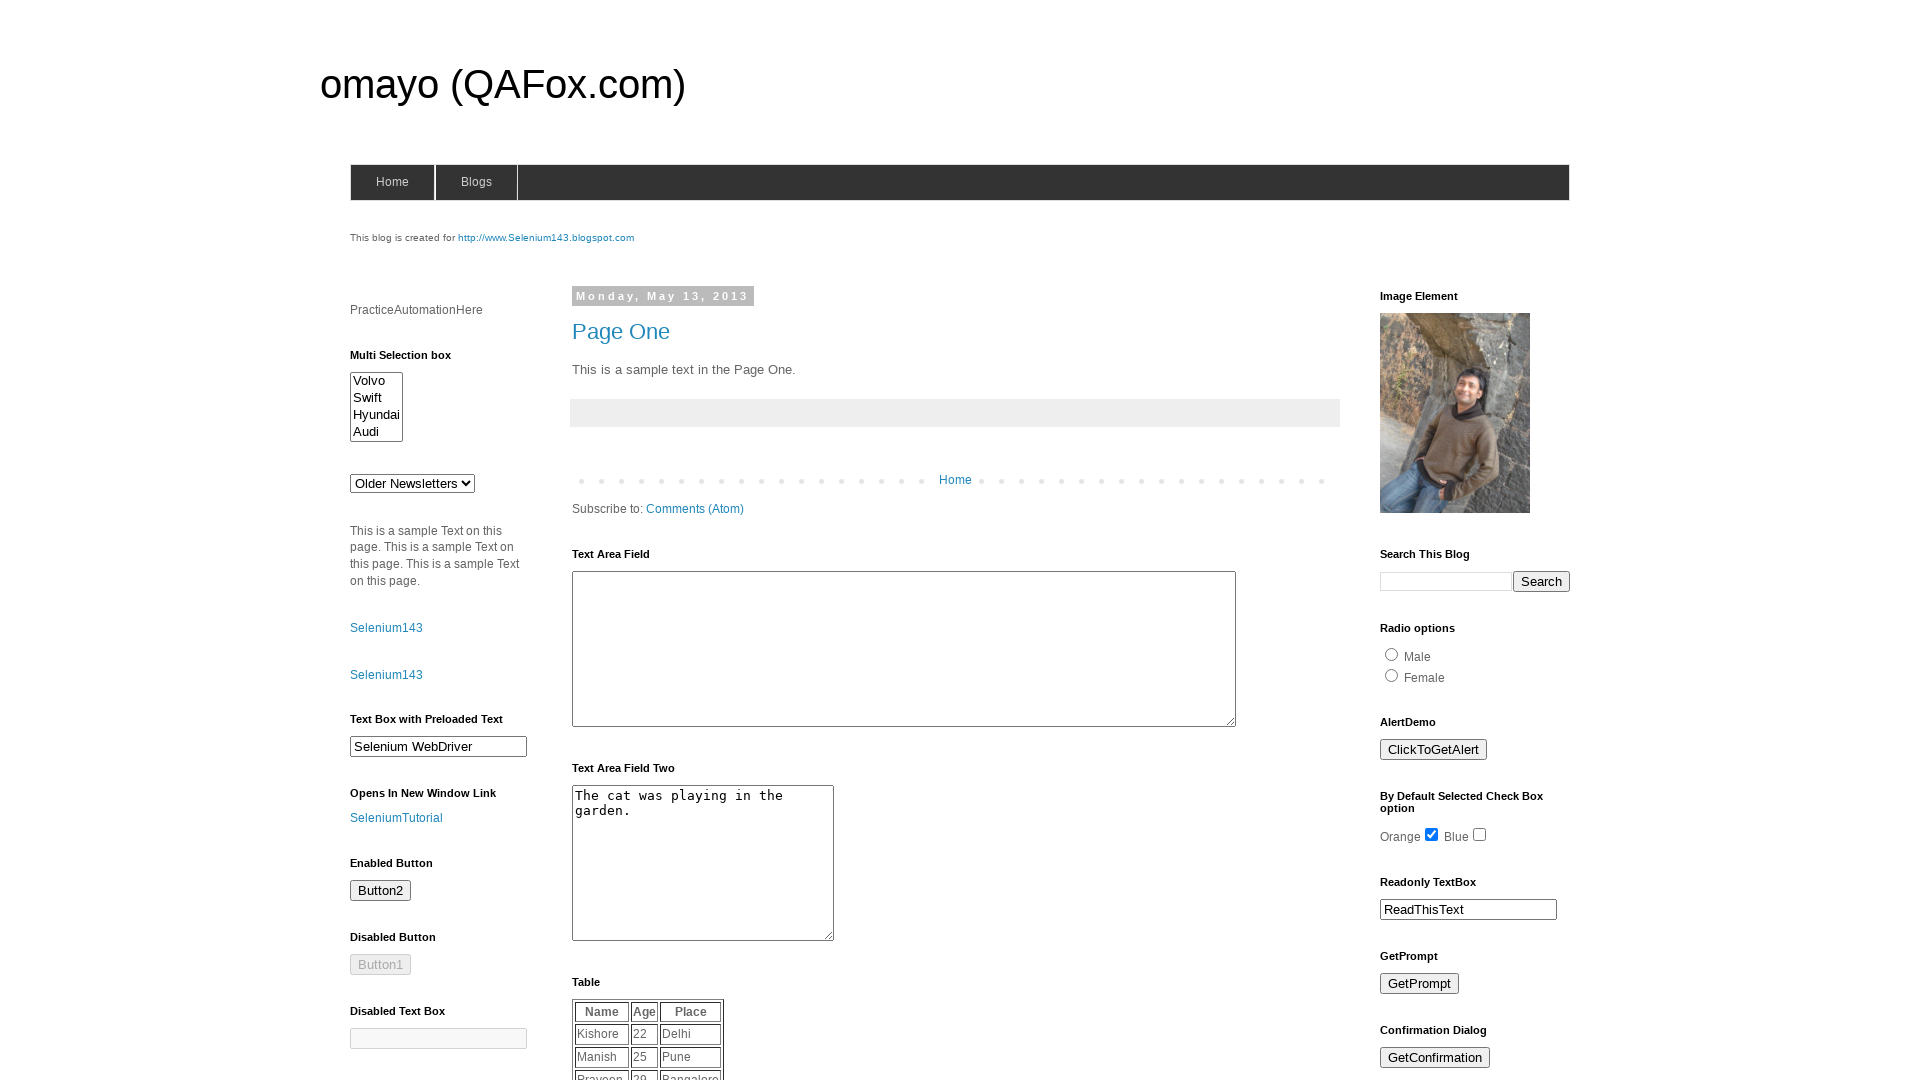

Counted 5 links in LinkList1
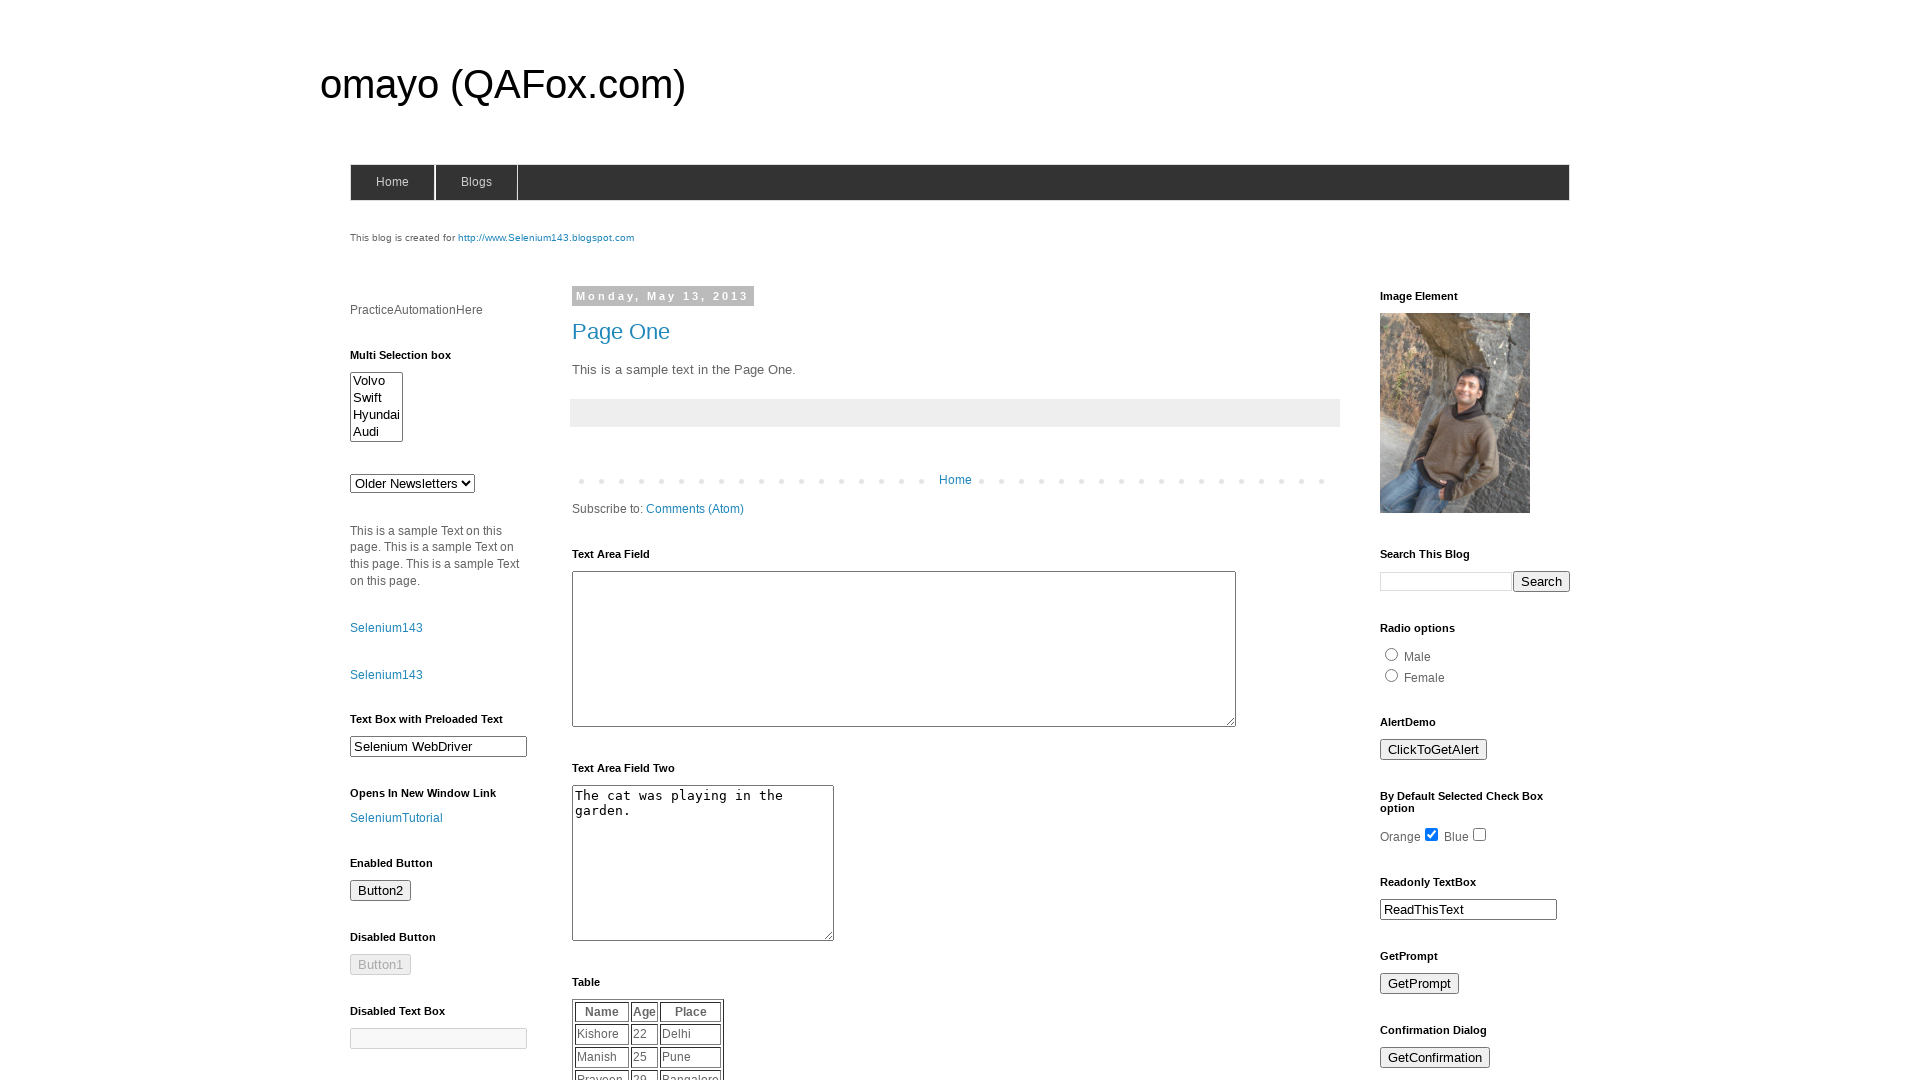

Clicked link 1 in LinkList1 at (1440, 540) on (//div[@id='LinkList1']//a)[1]
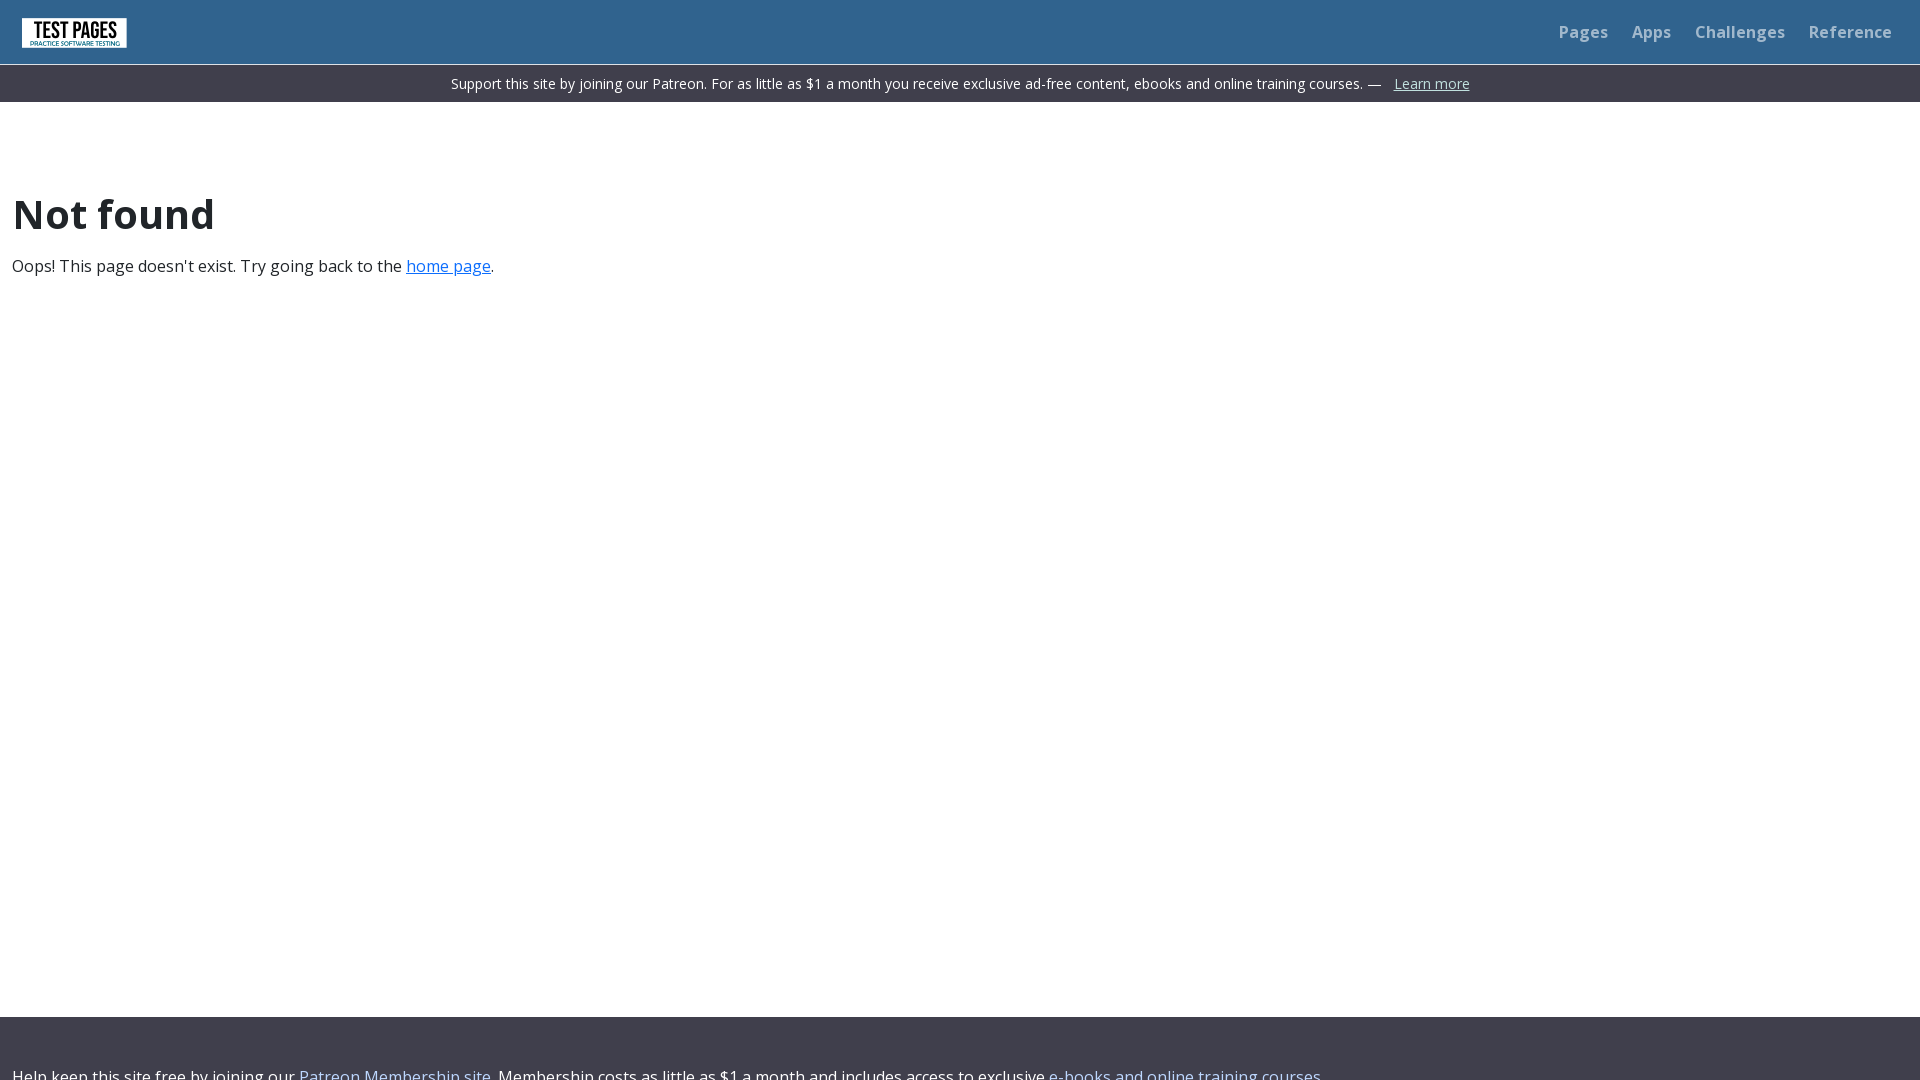

Navigated back to main page from link 1
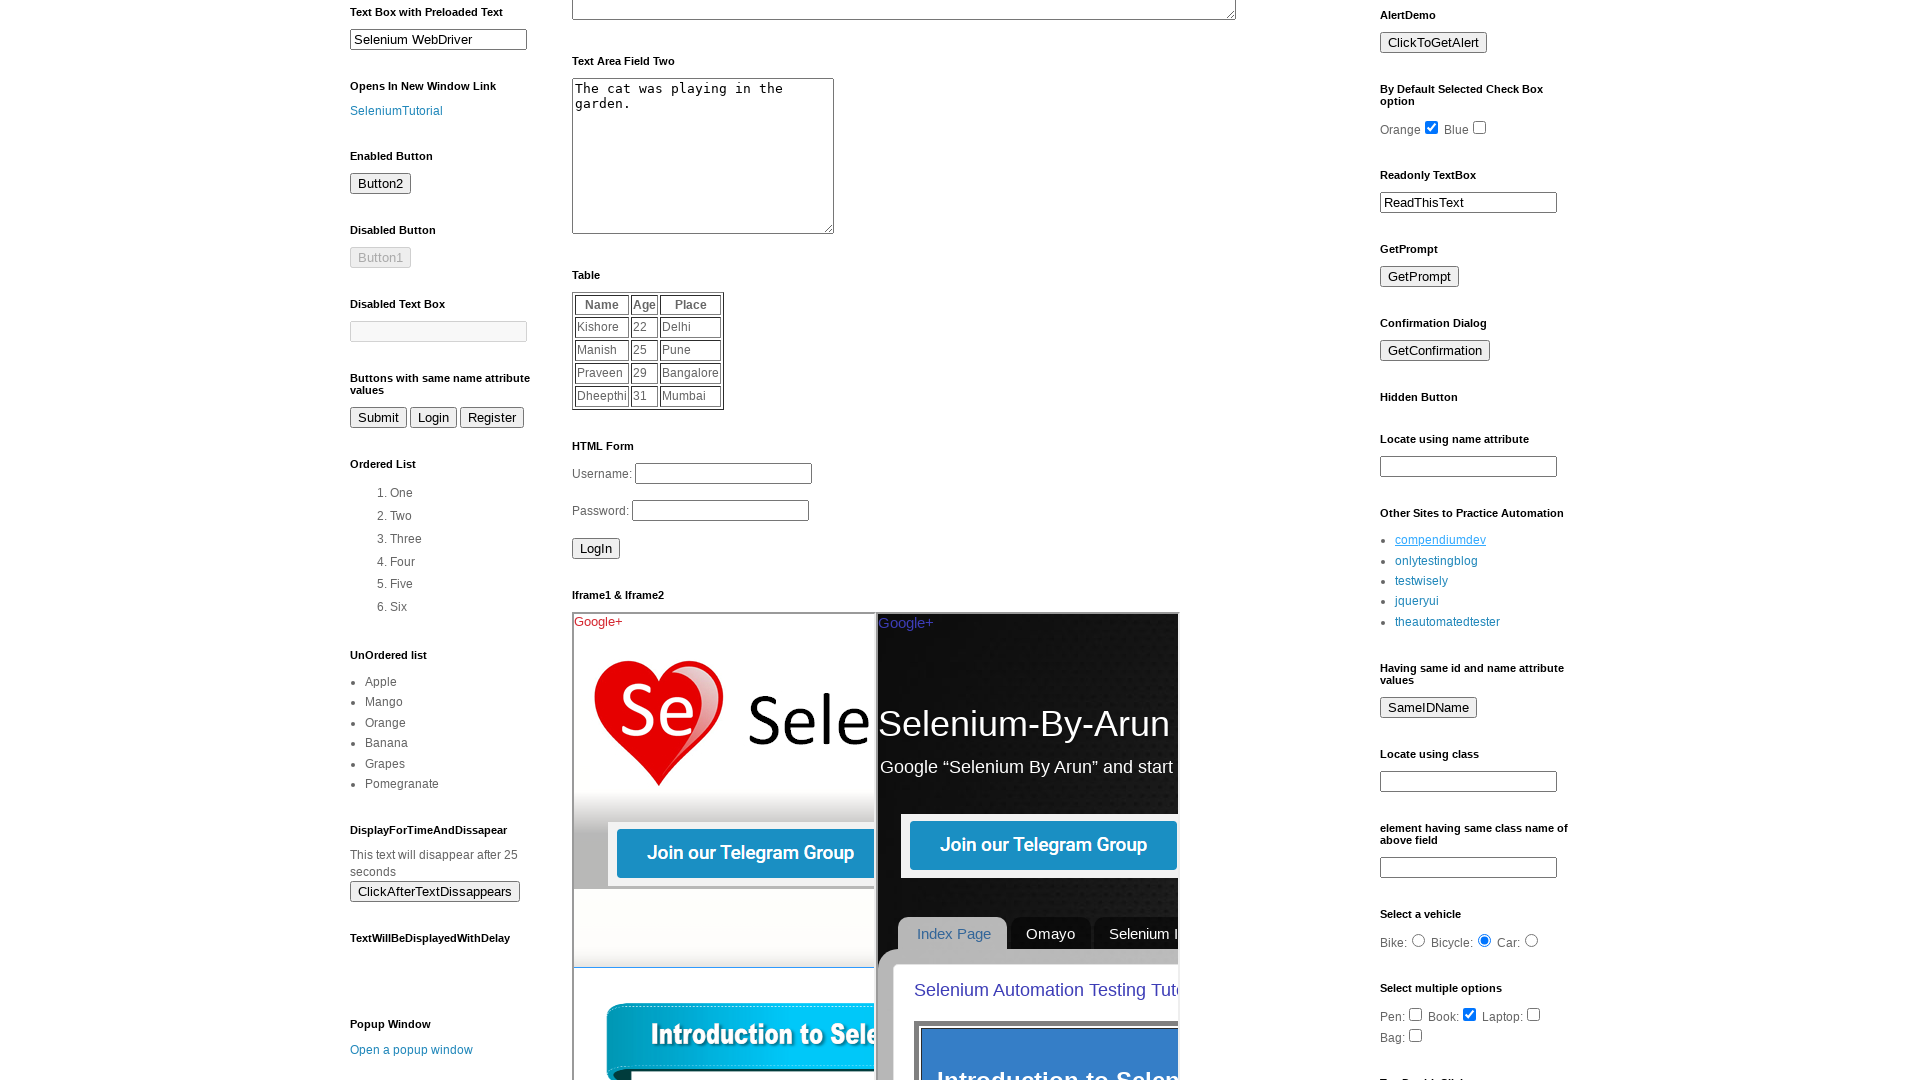

Clicked link 2 in LinkList1 at (1436, 561) on (//div[@id='LinkList1']//a)[2]
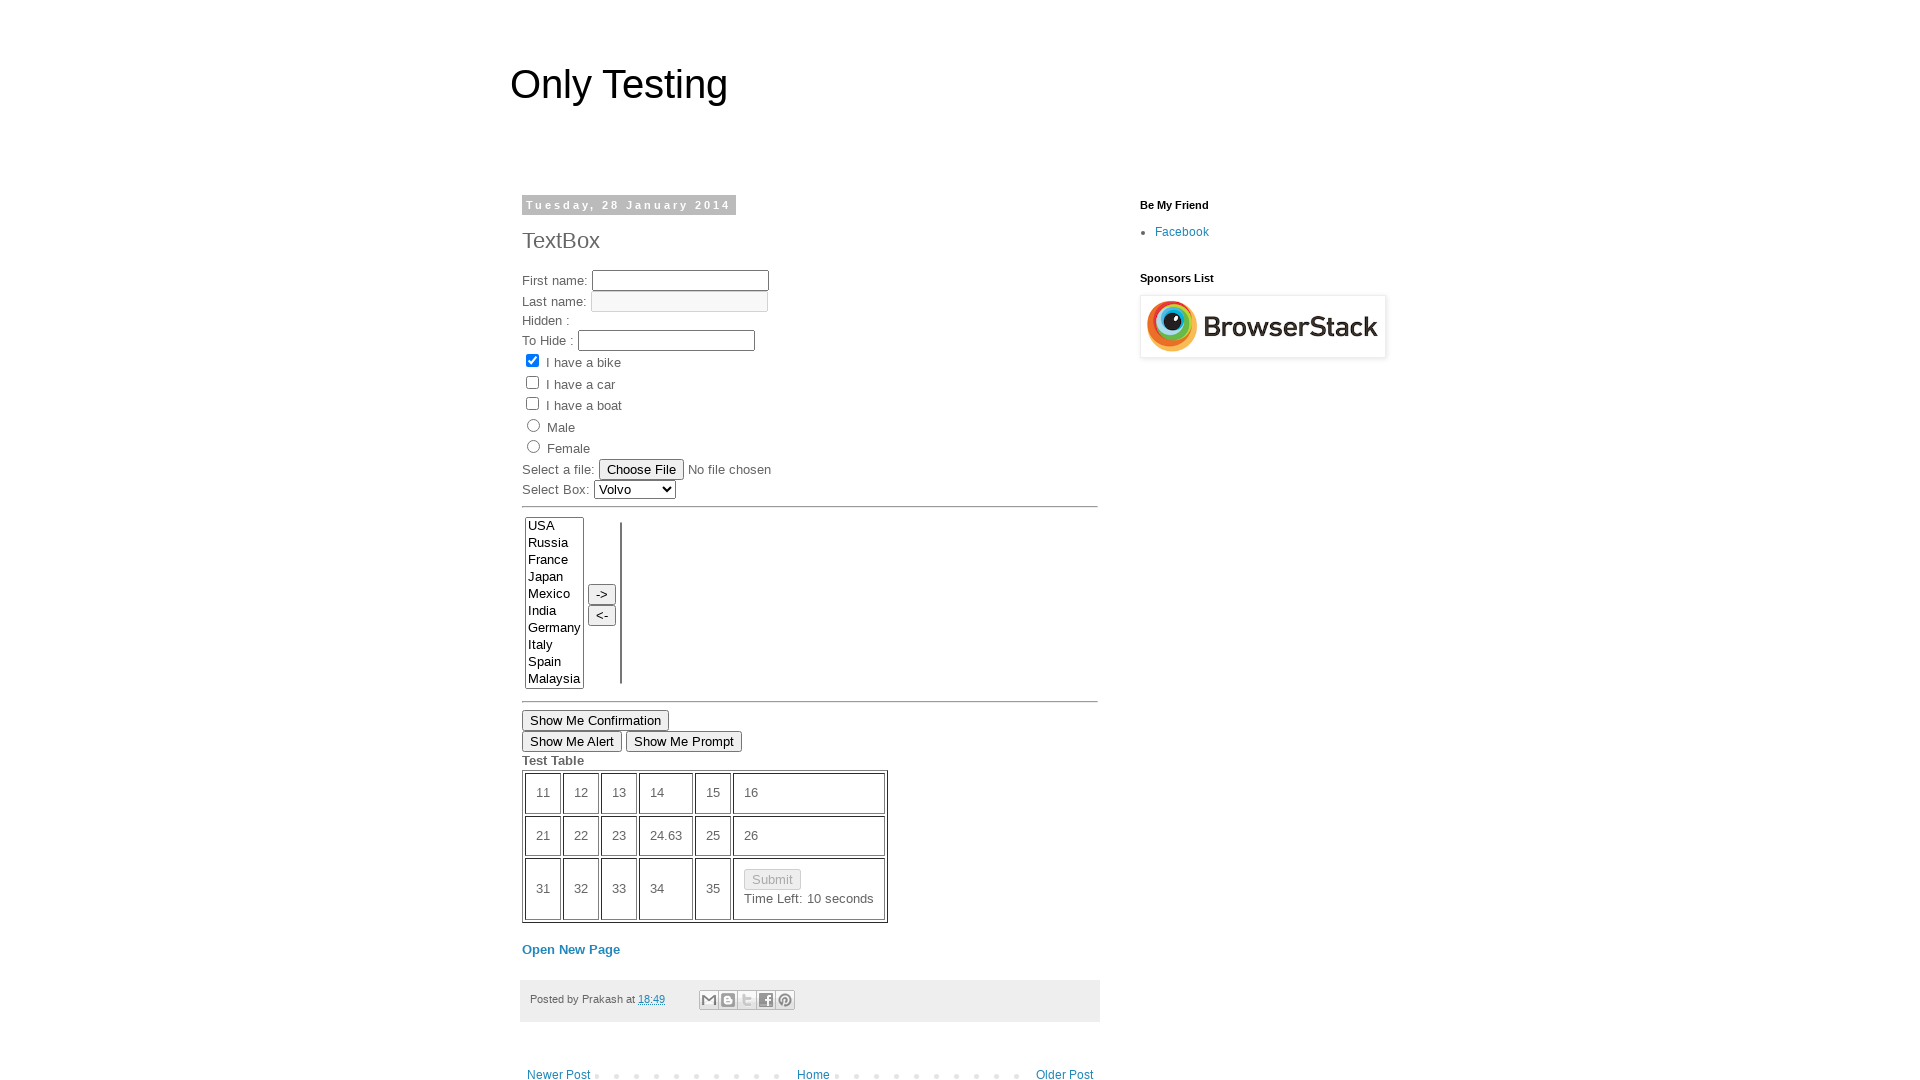

Navigated back to main page from link 2
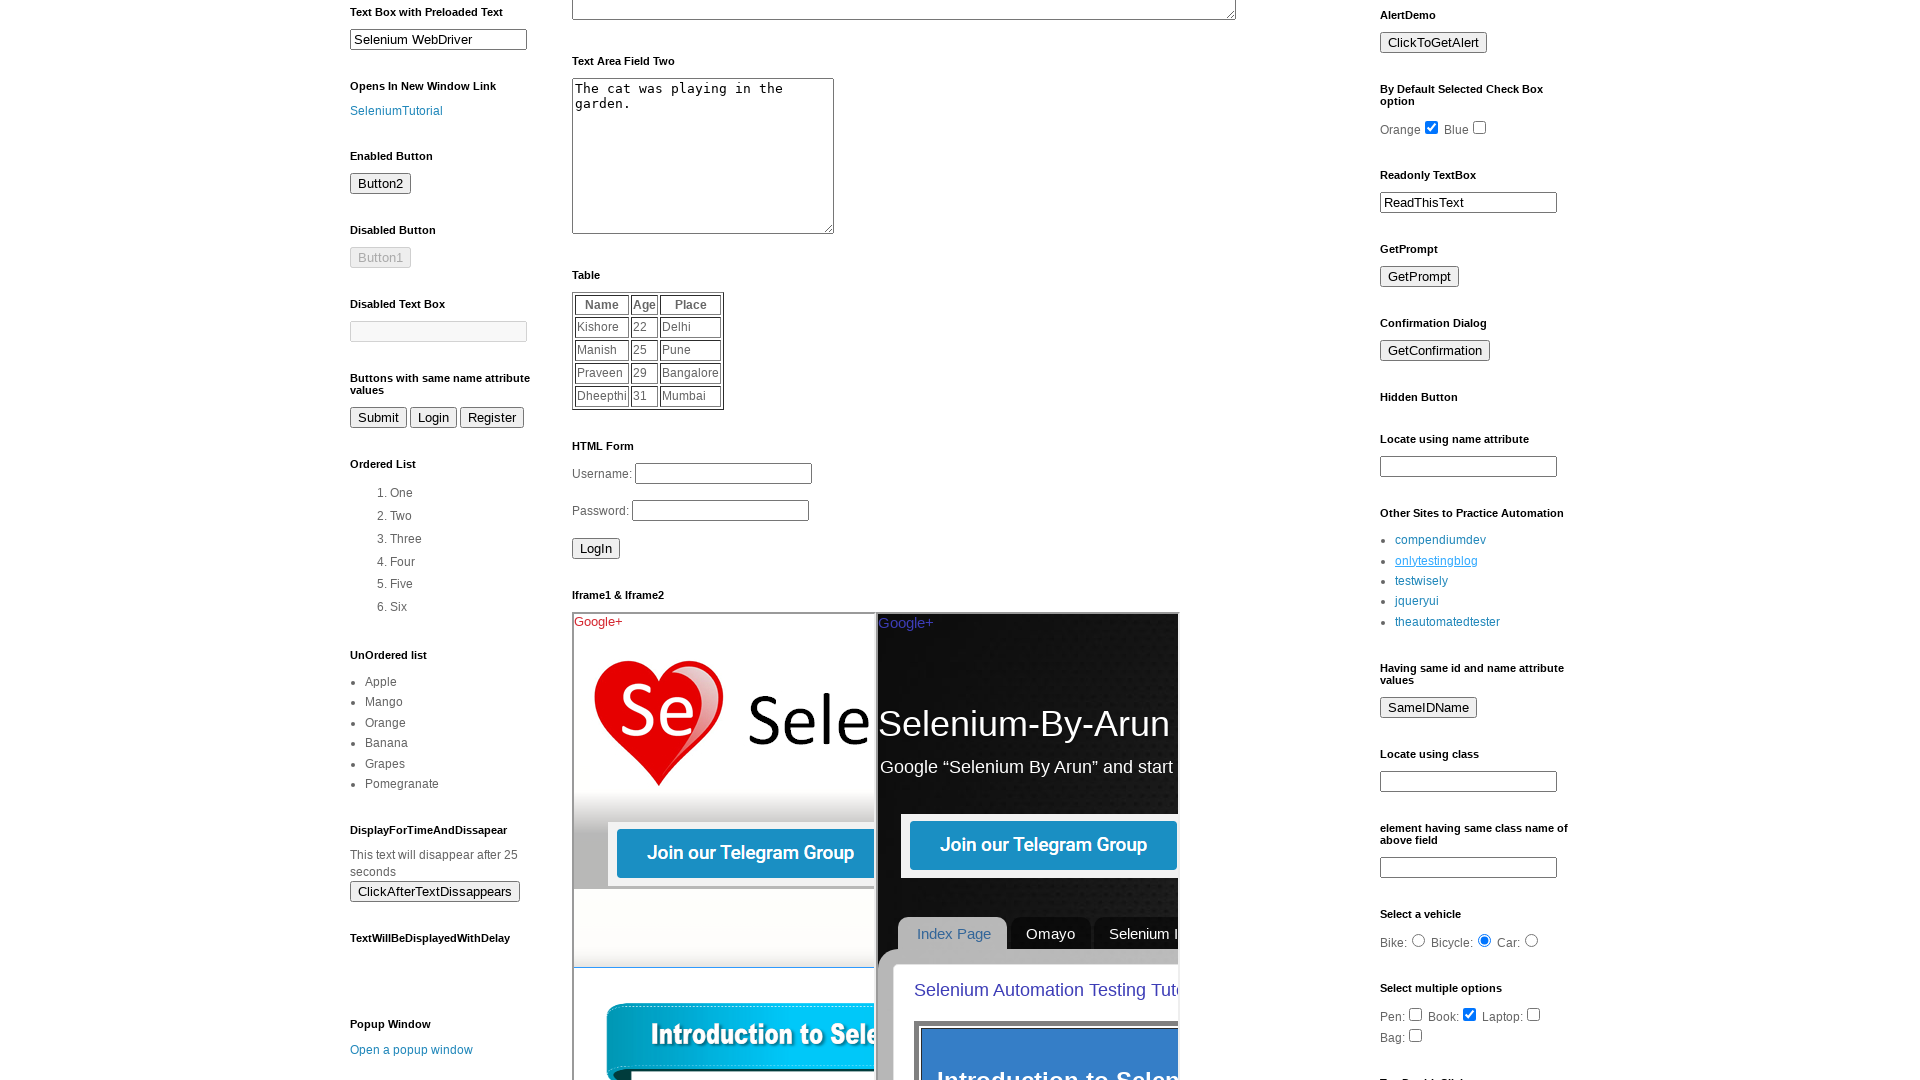

Clicked link 3 in LinkList1 at (1422, 581) on (//div[@id='LinkList1']//a)[3]
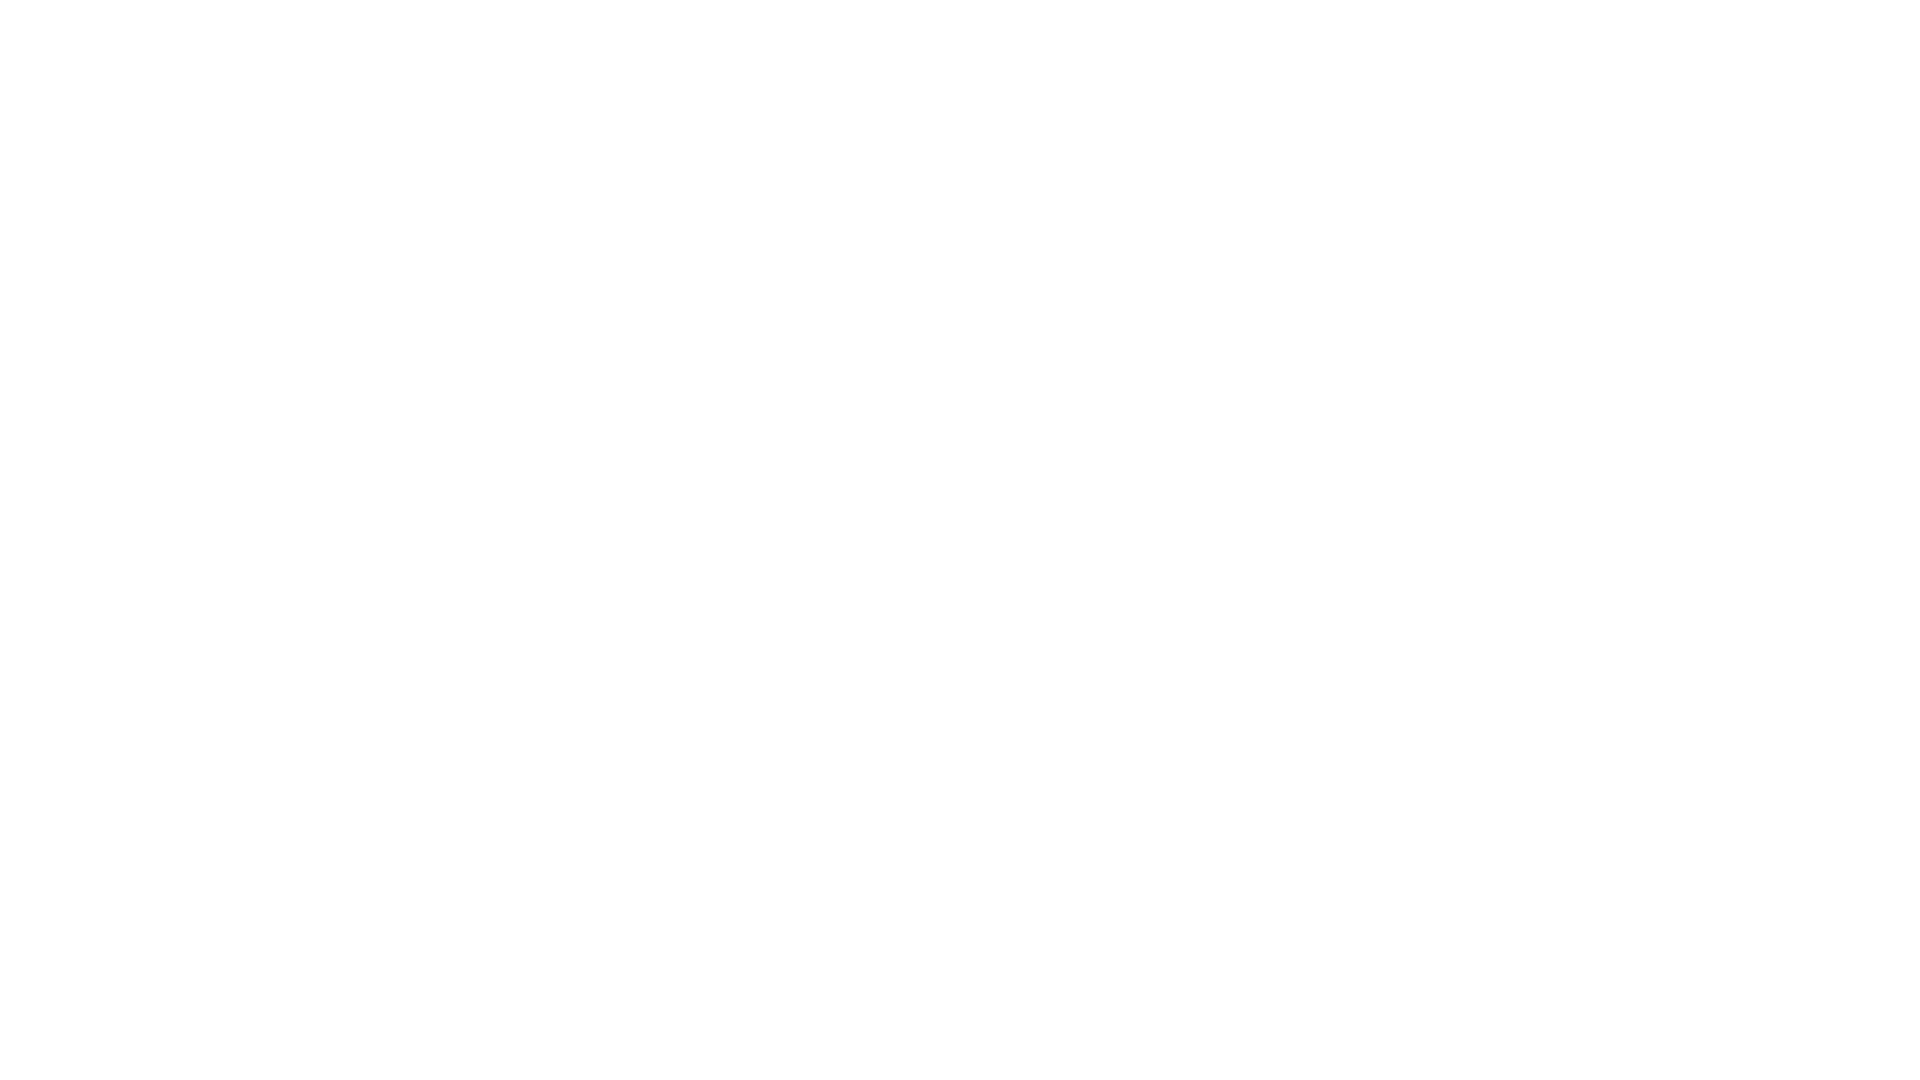

Navigated back to main page from link 3
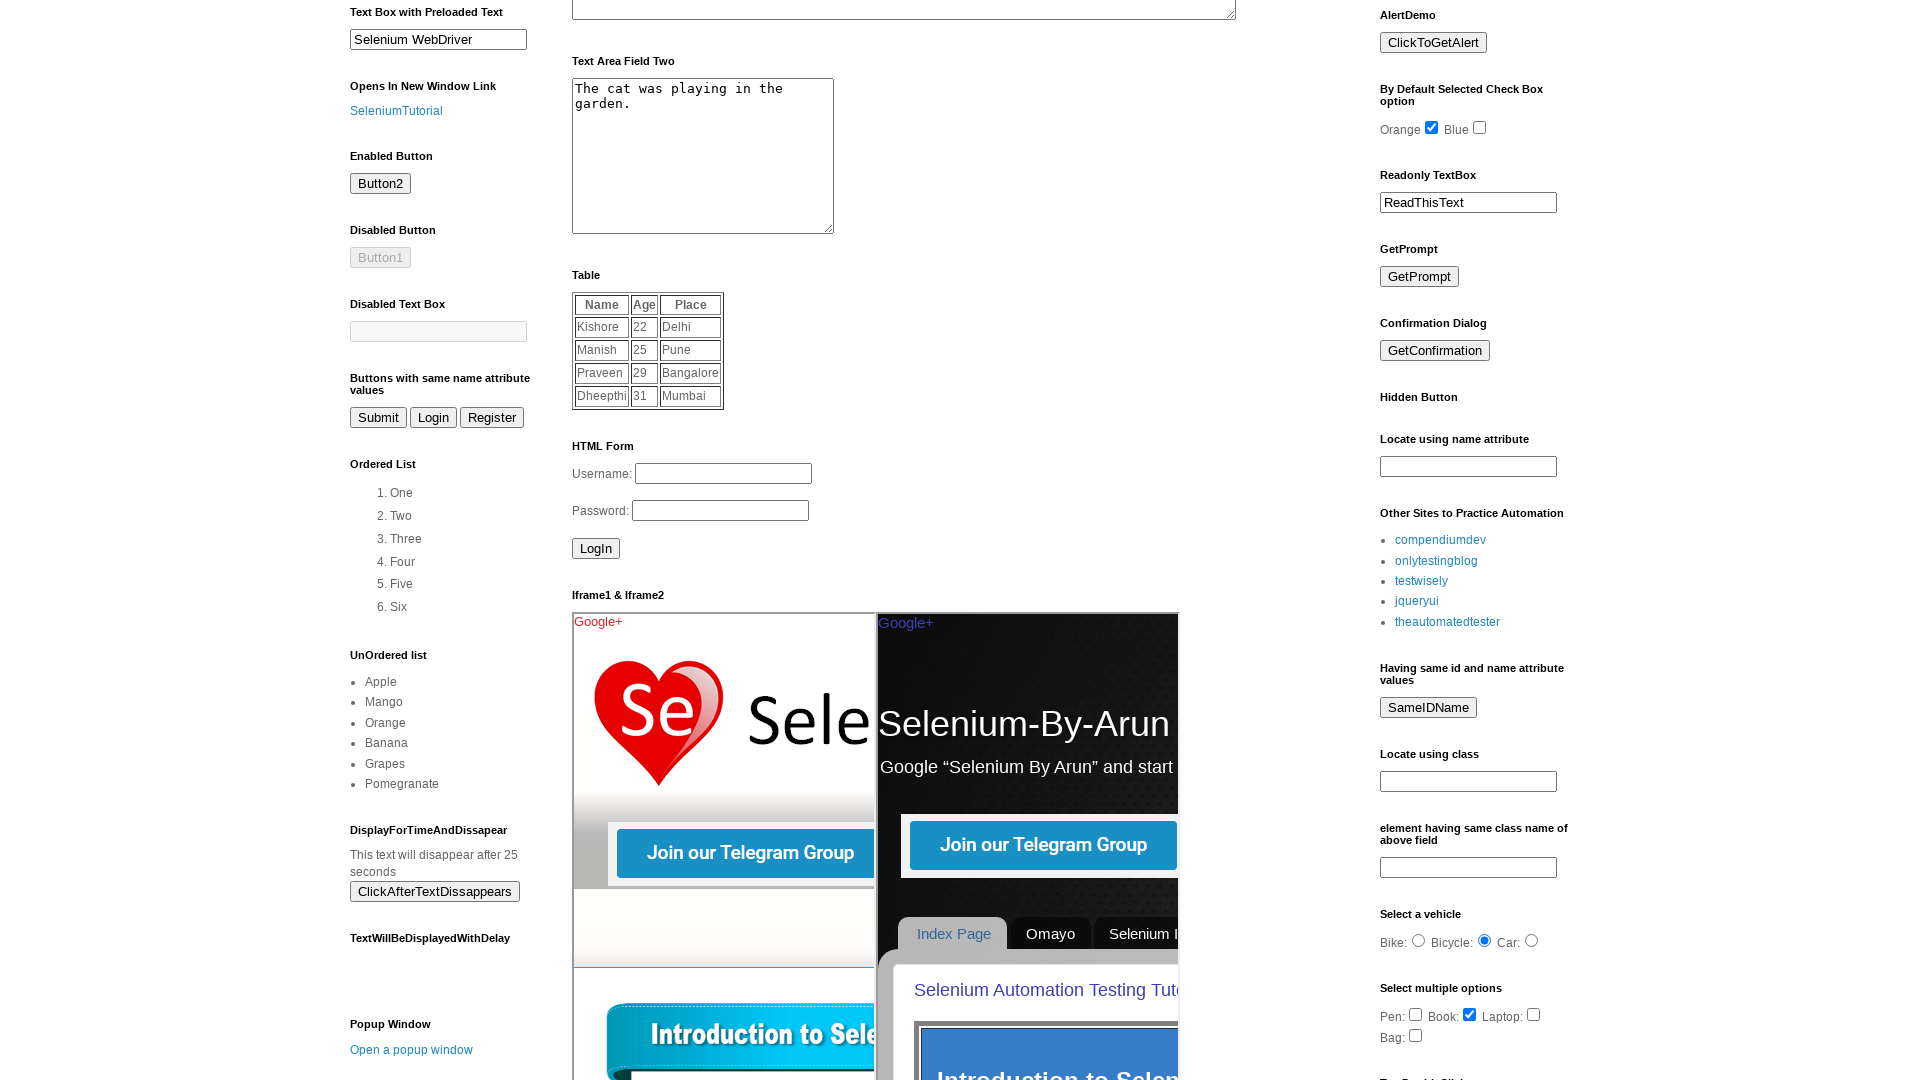

Clicked link 4 in LinkList1 at (1417, 601) on (//div[@id='LinkList1']//a)[4]
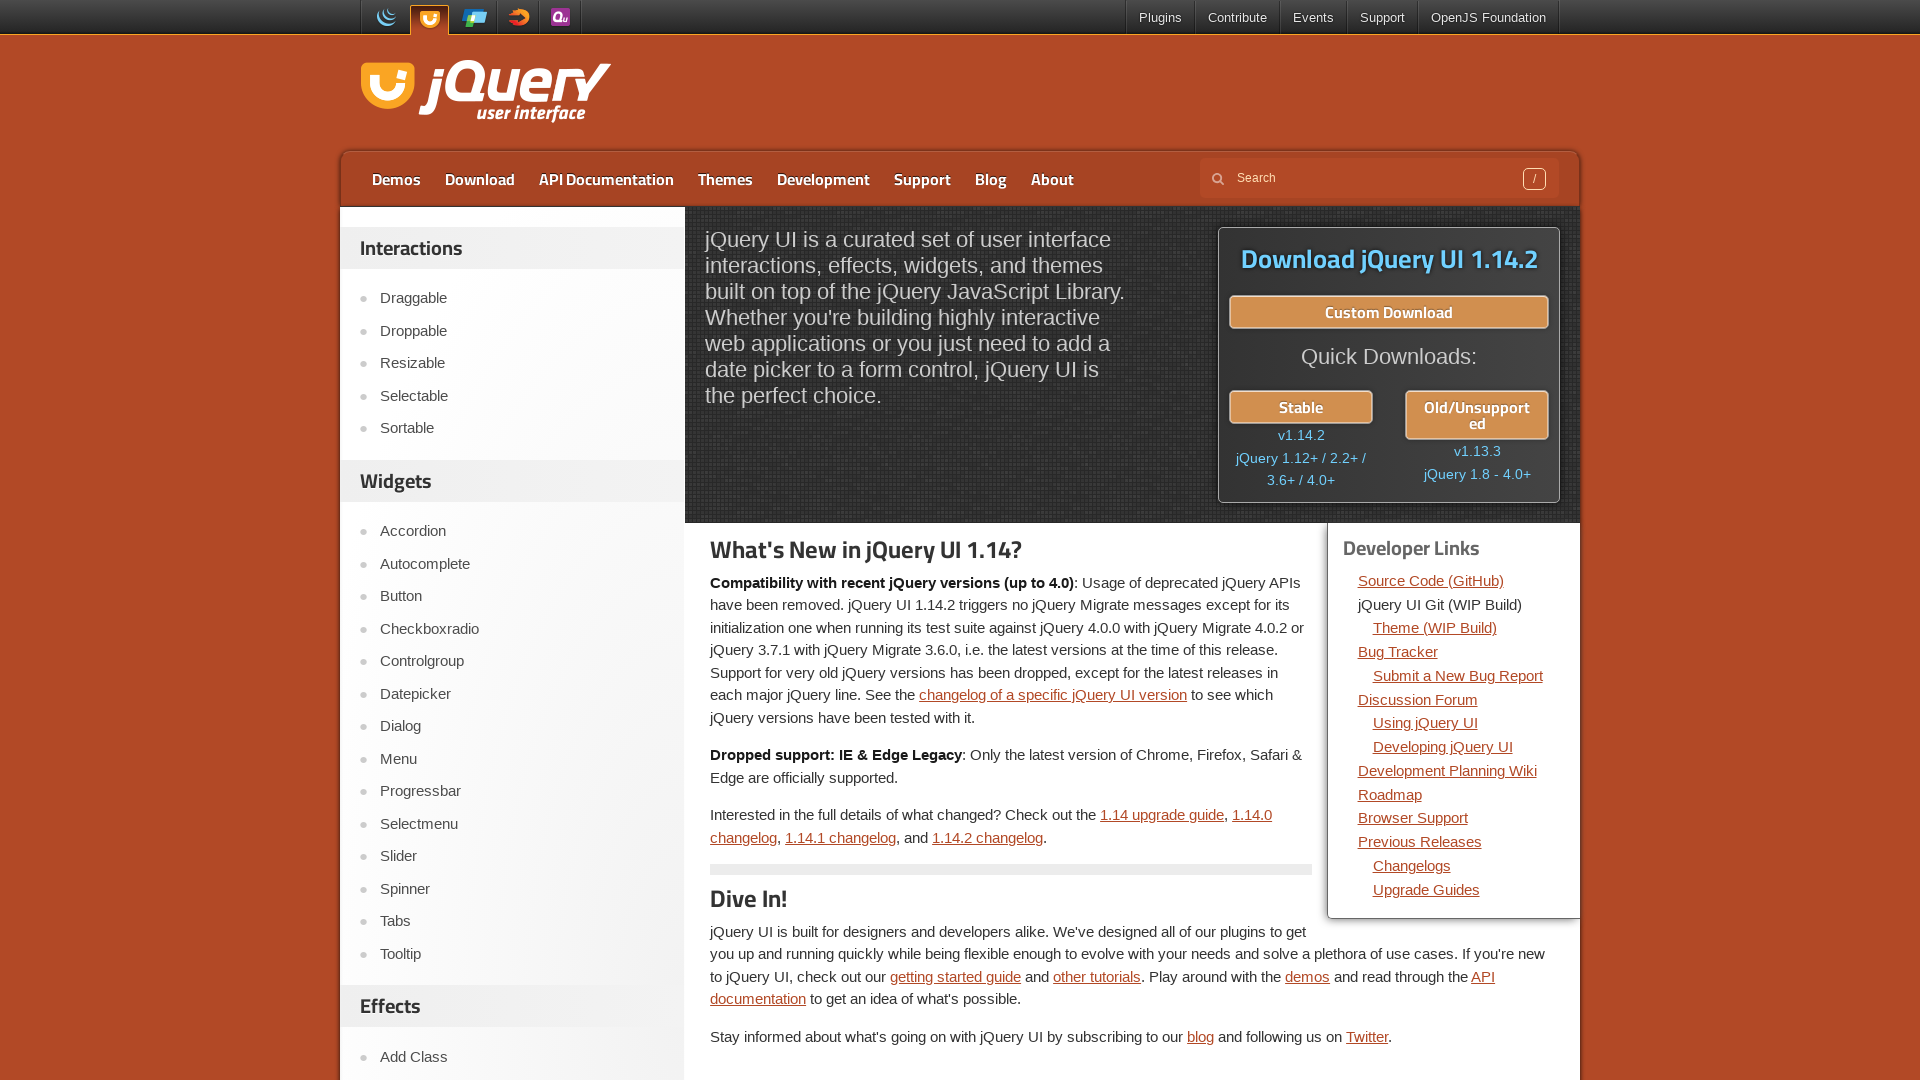

Navigated back to main page from link 4
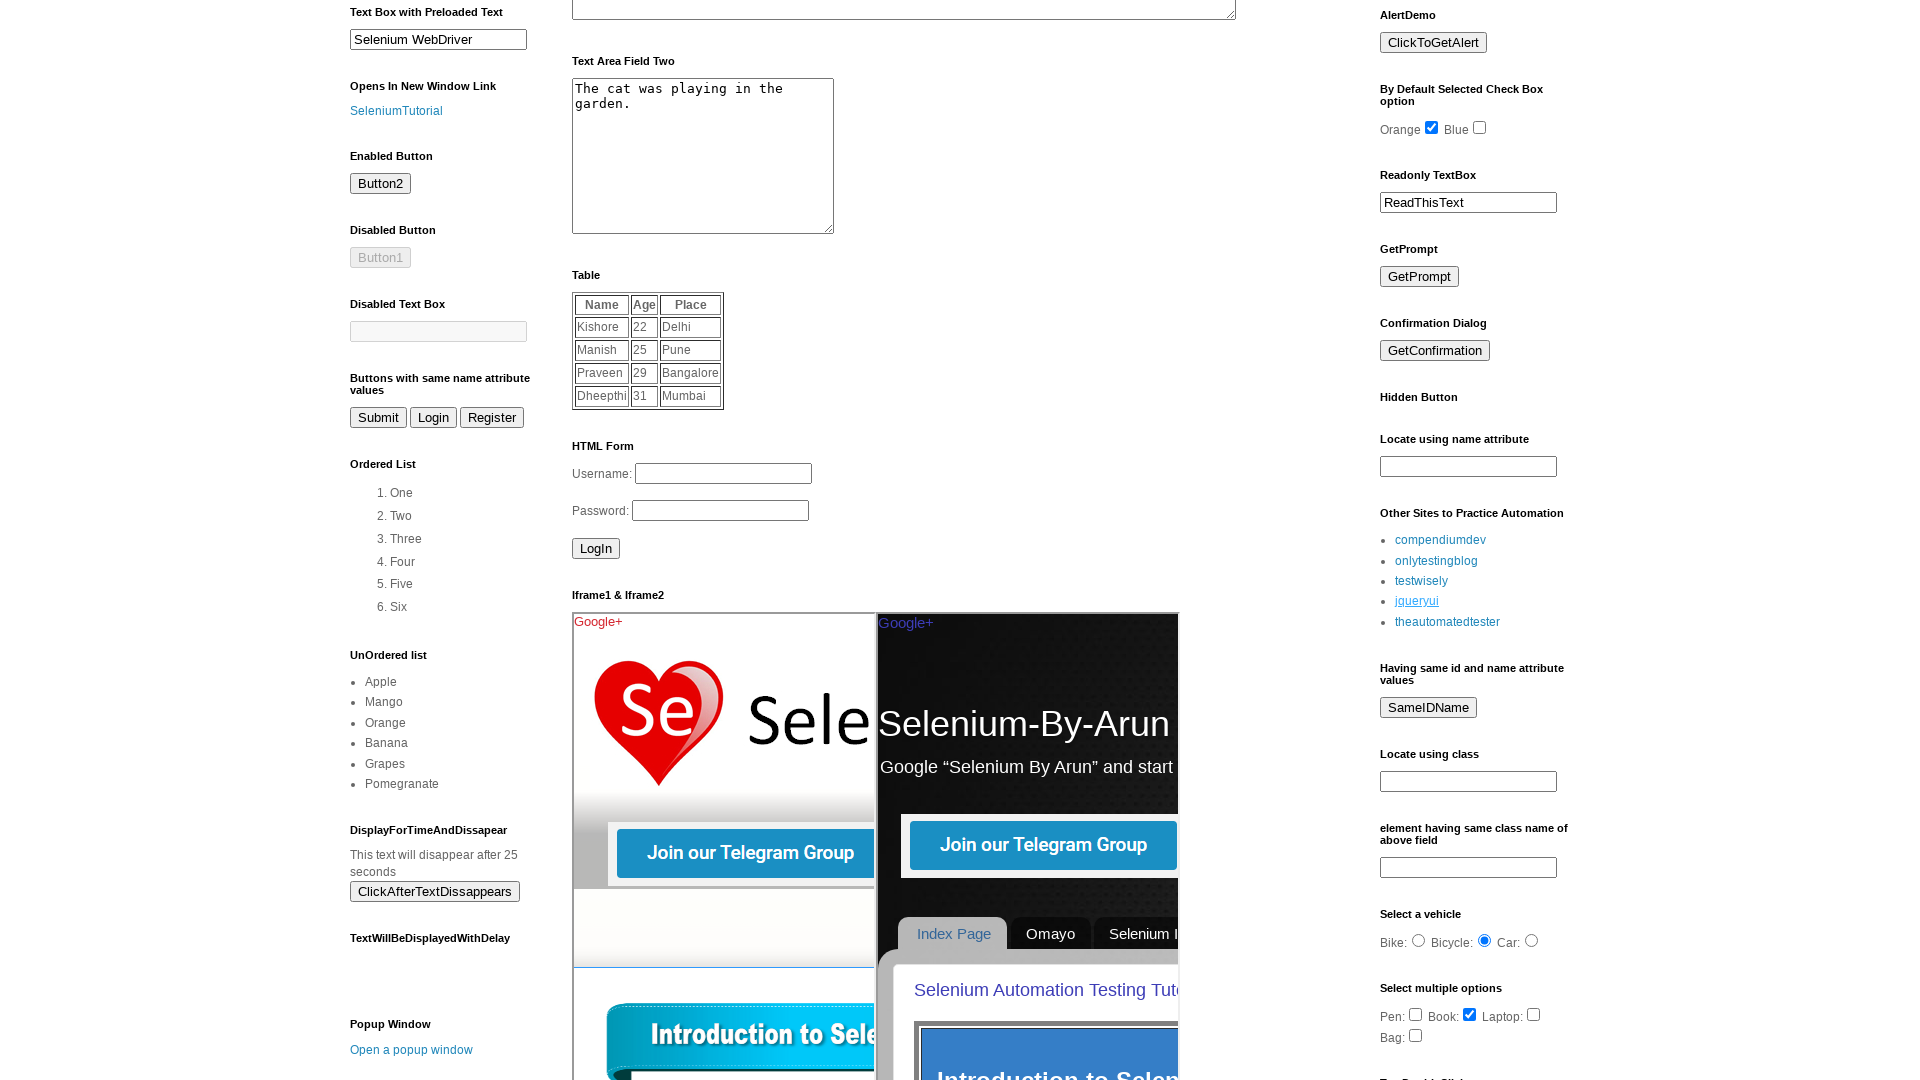

Clicked link 5 in LinkList1 at (1448, 622) on (//div[@id='LinkList1']//a)[5]
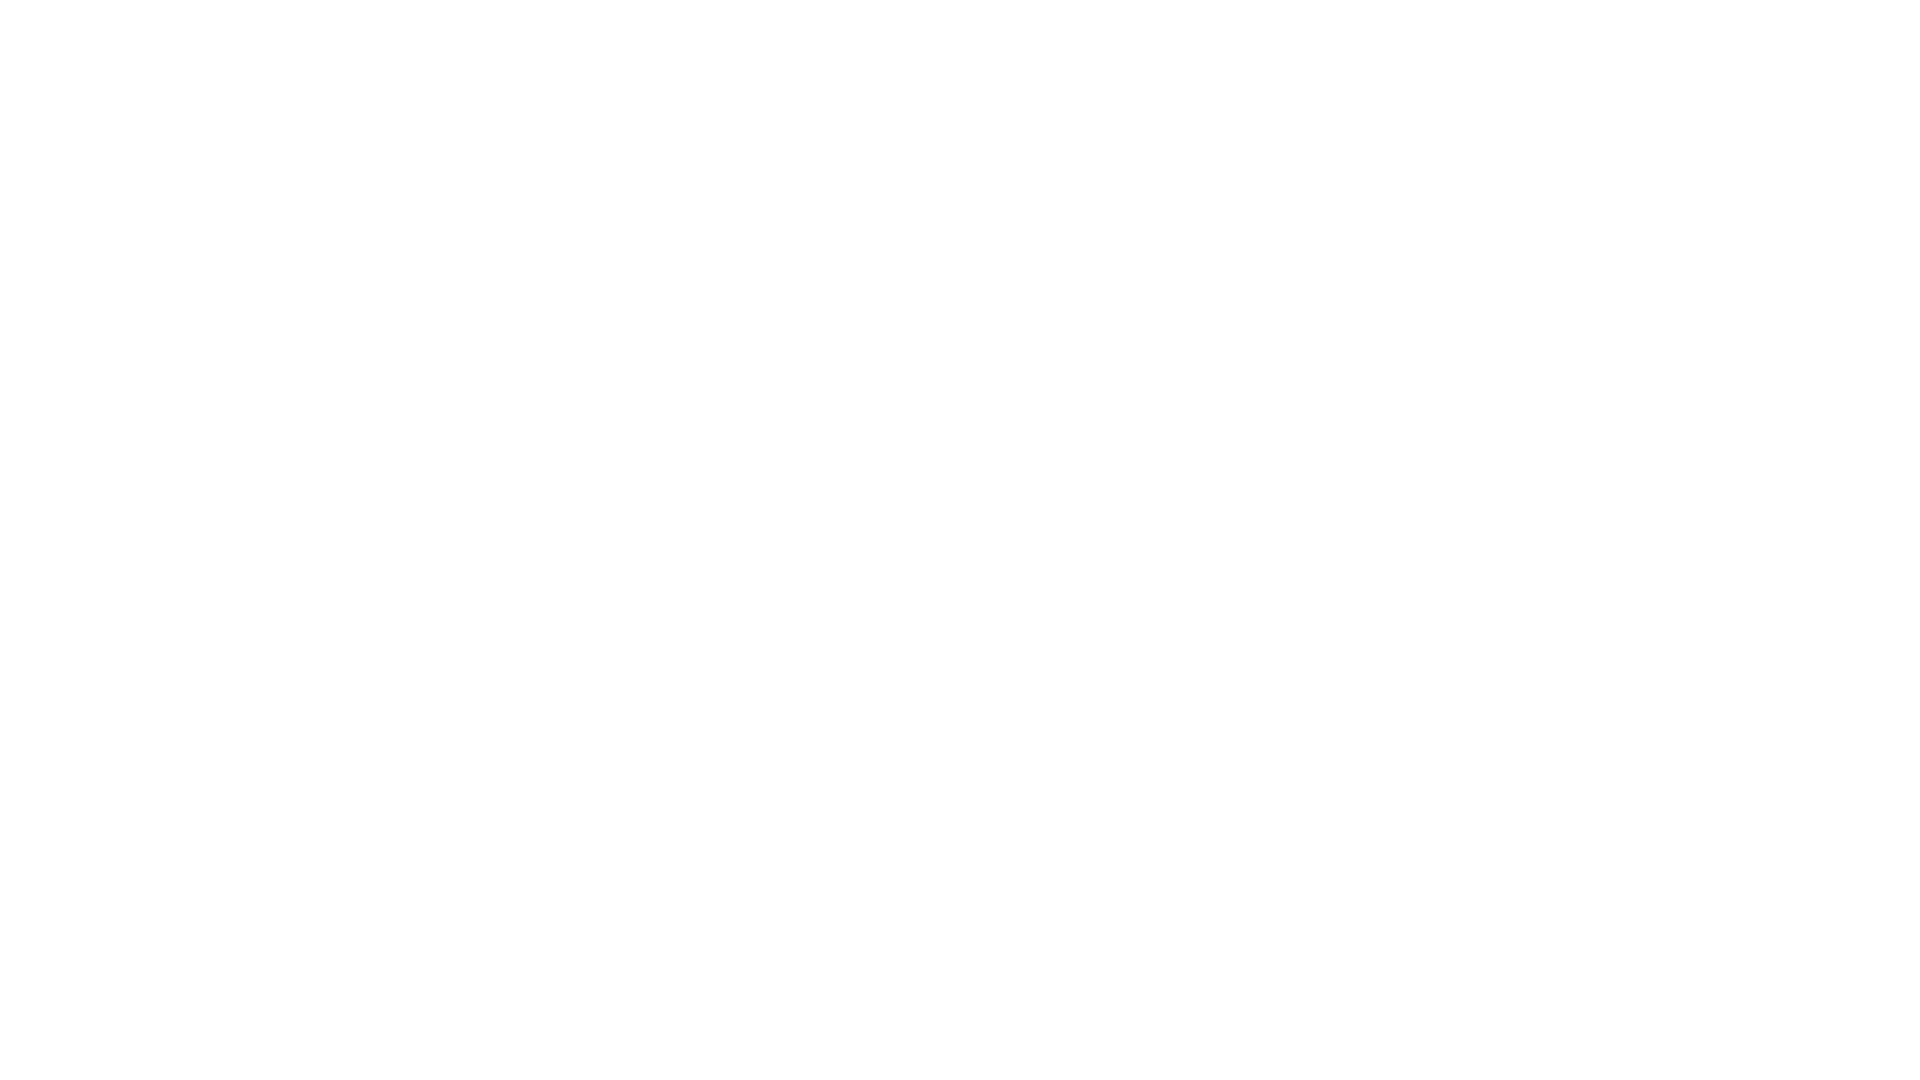

Navigated back to main page from link 5
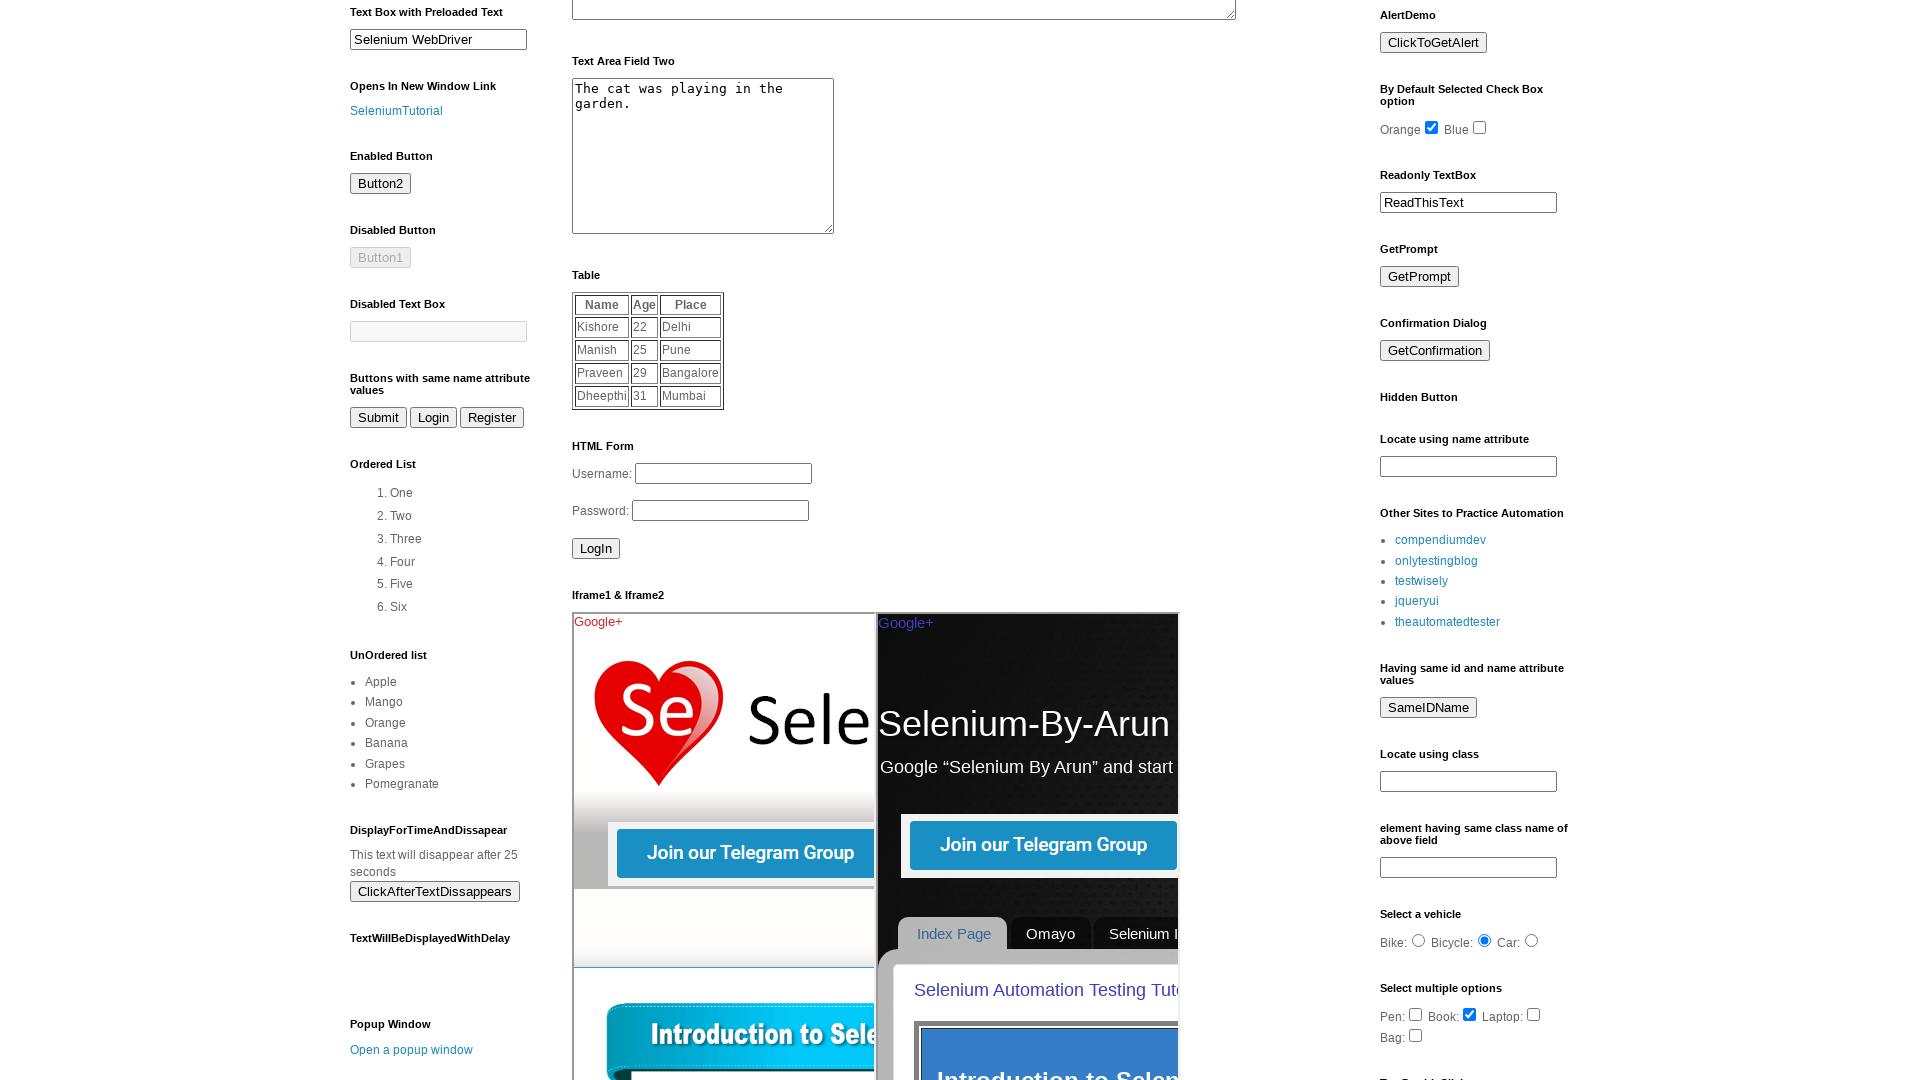

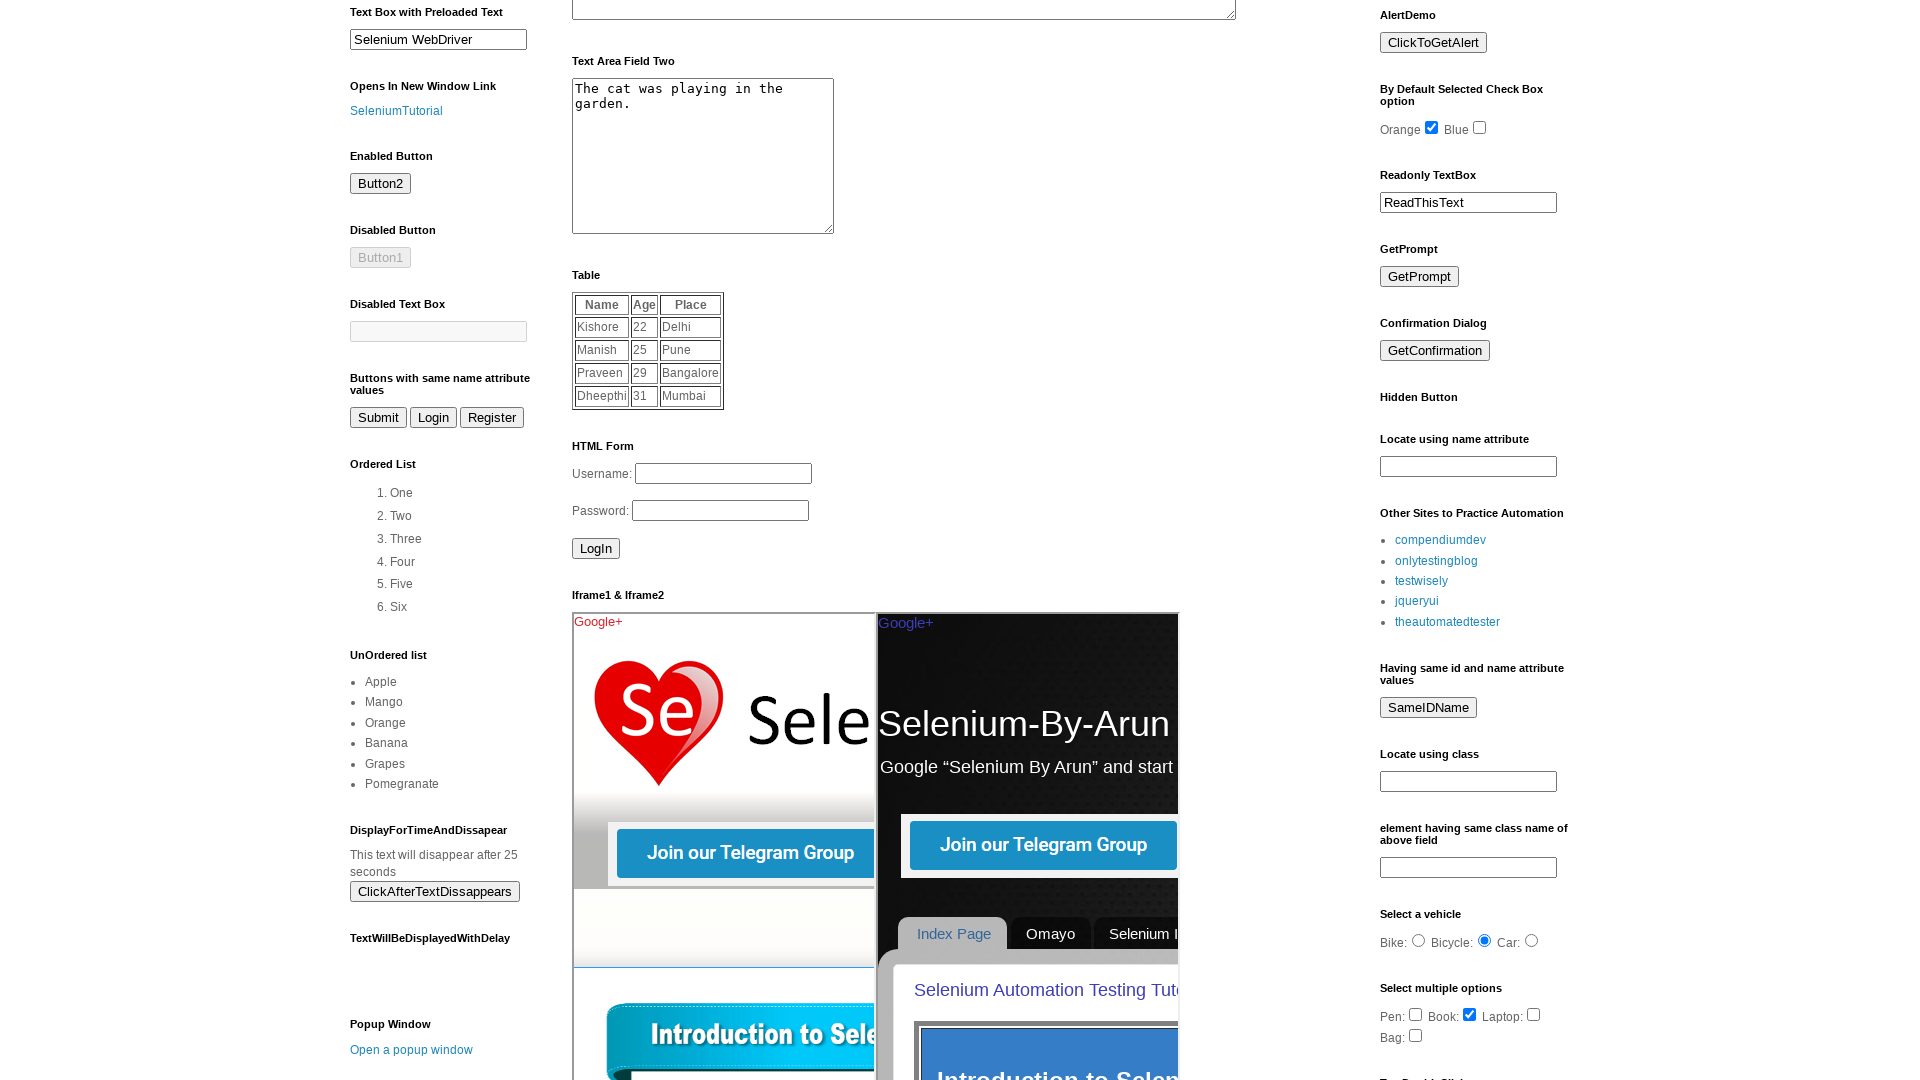